Tests pagination navigation on a quotes website by repeatedly clicking the "Next" button to navigate through multiple pages until no more pages are available.

Starting URL: https://quotes.toscrape.com/page/1/

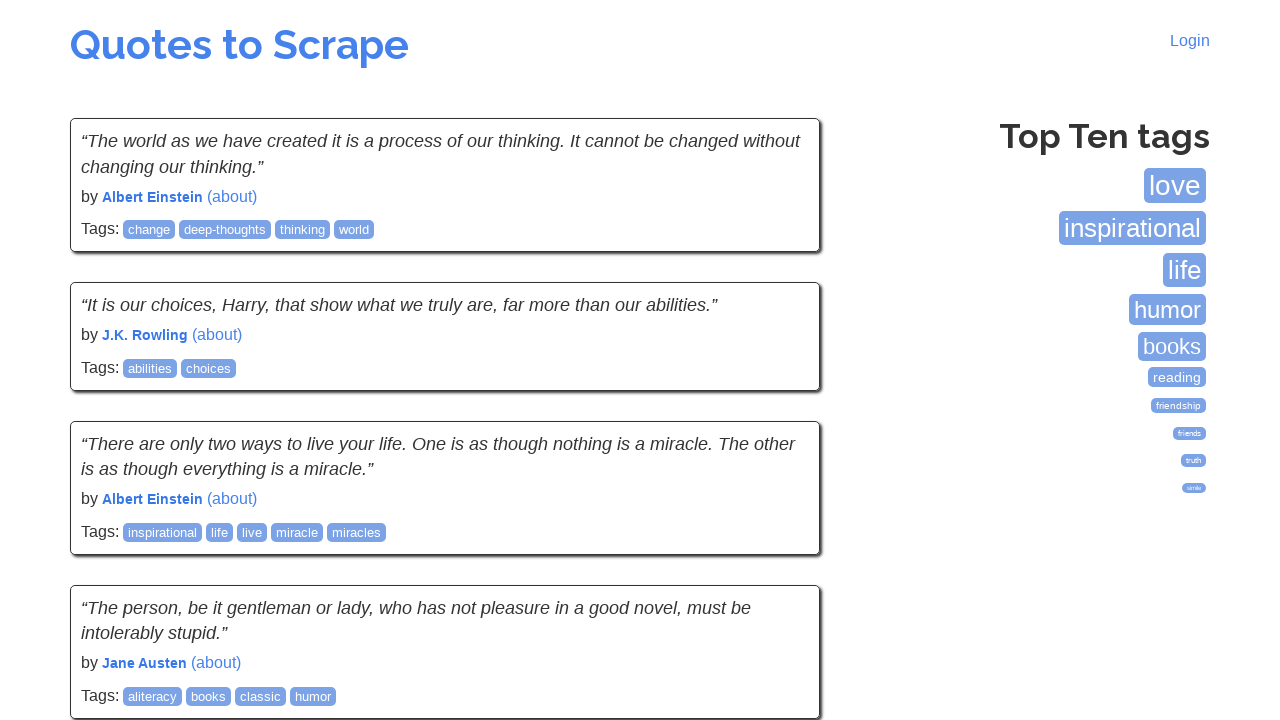

Waited for quotes to load on the first page
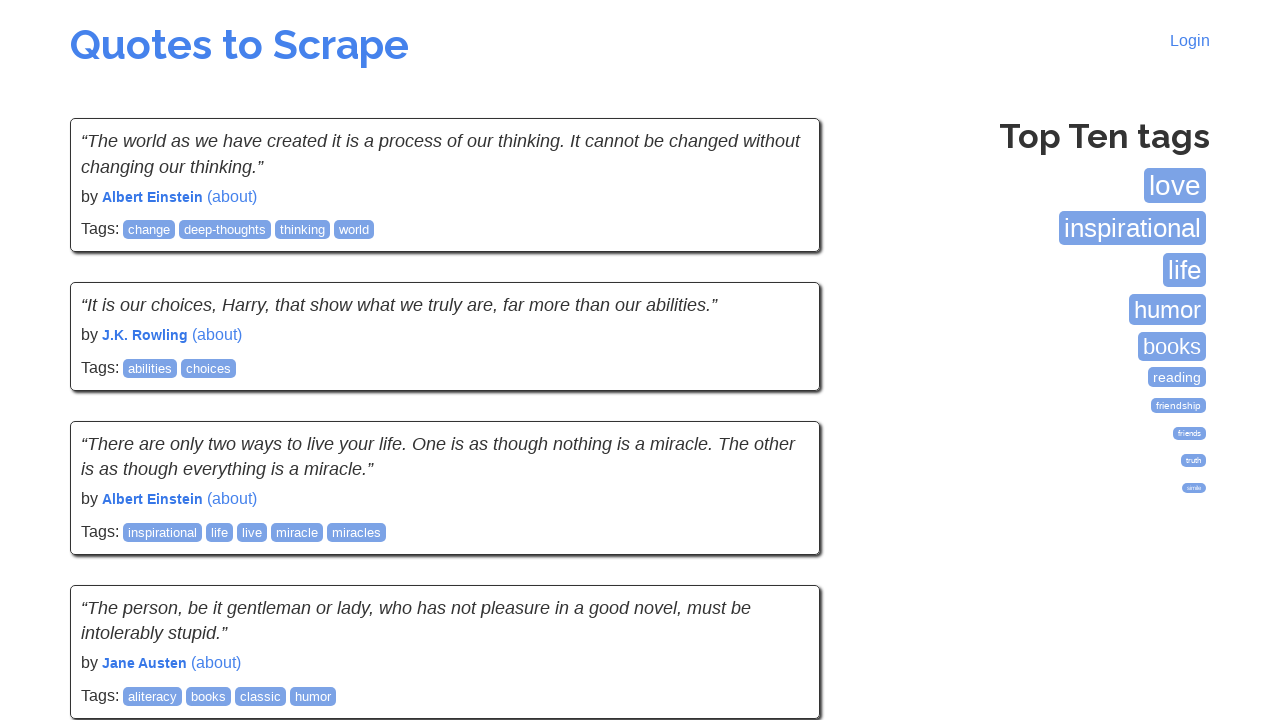

Located the Next button for pagination
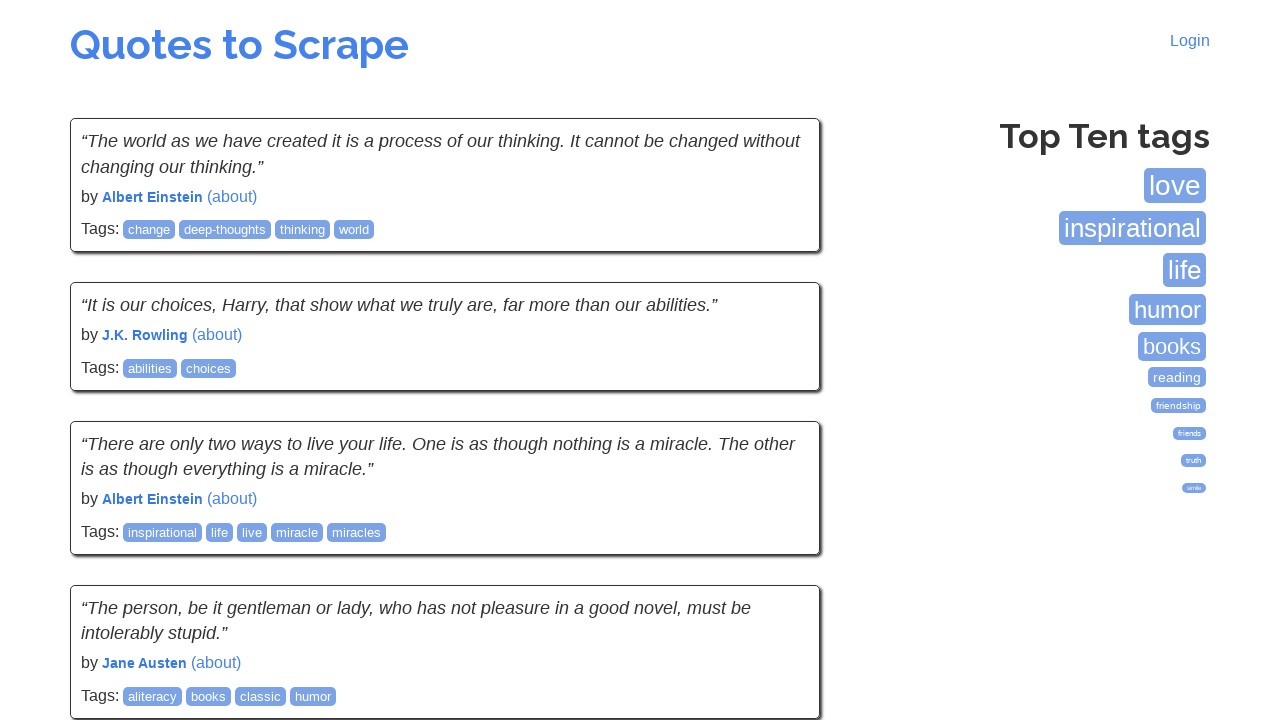

Clicked Next button to navigate to page 2 at (778, 542) on nav ul.pager a >> internal:text="Next "i
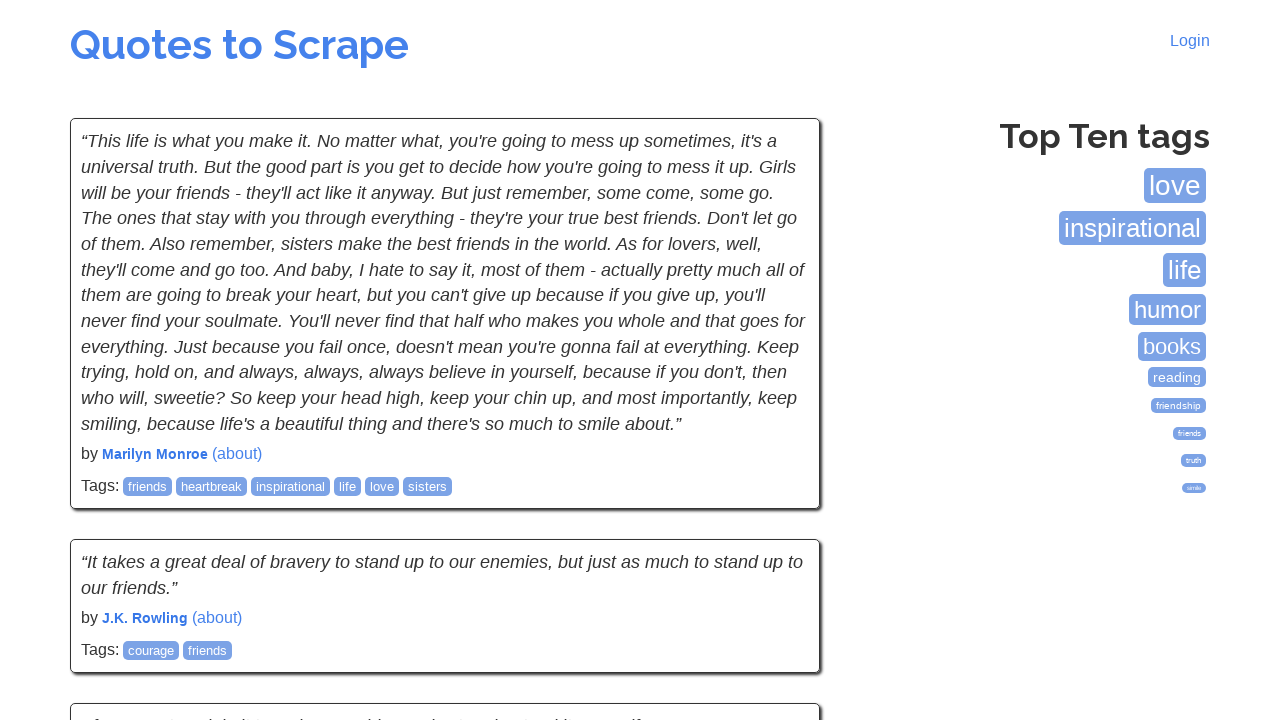

Waited for quotes to load on page 2
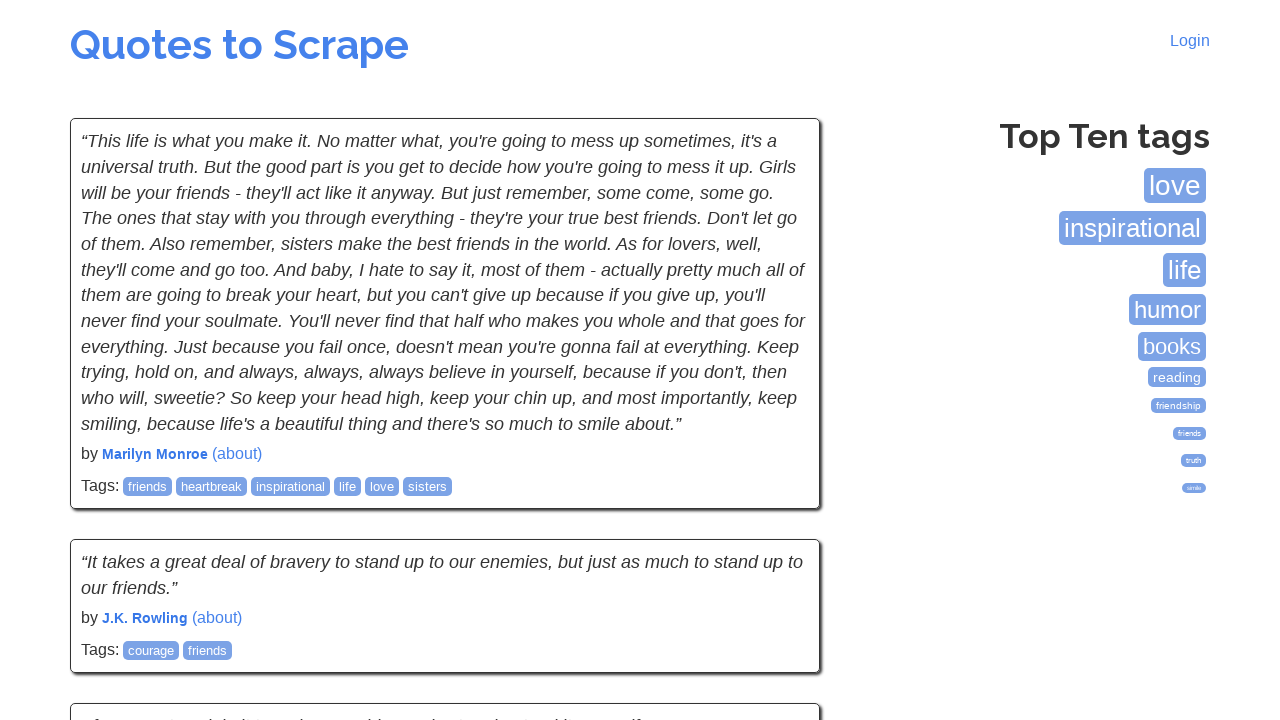

Re-located the Next button on page 2
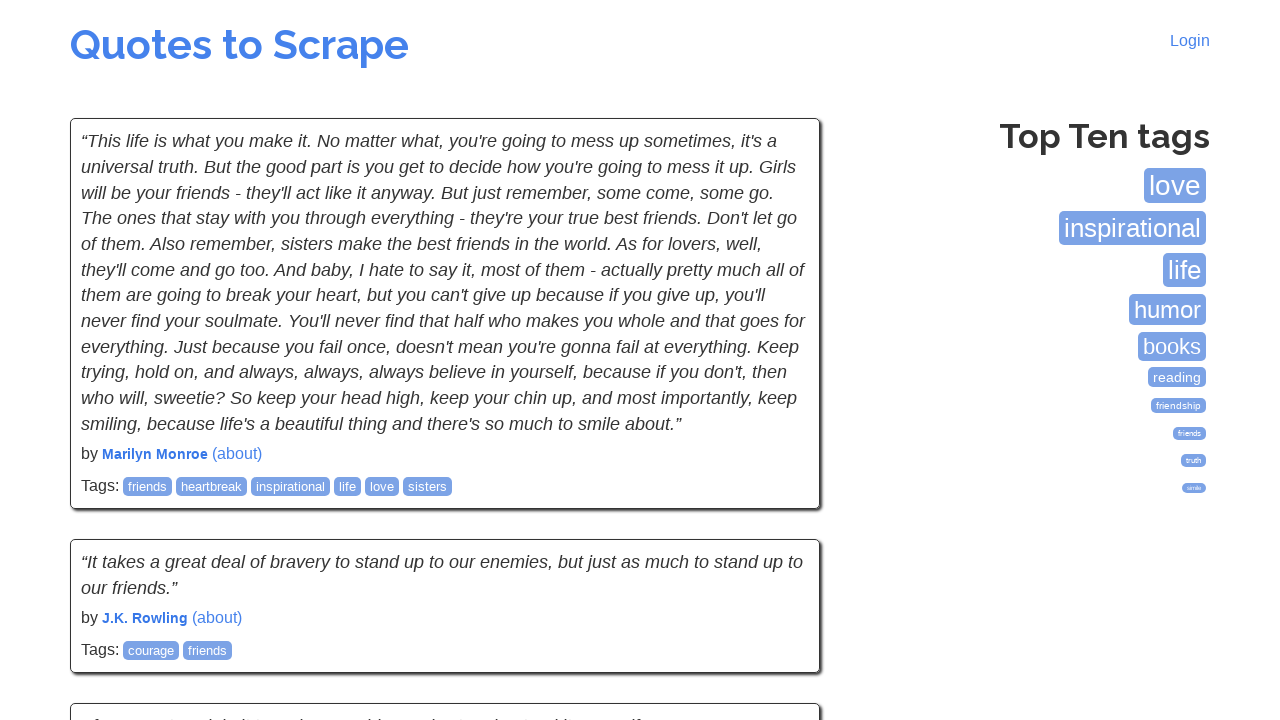

Clicked Next button to navigate to page 3 at (778, 542) on nav ul.pager a >> internal:text="Next "i
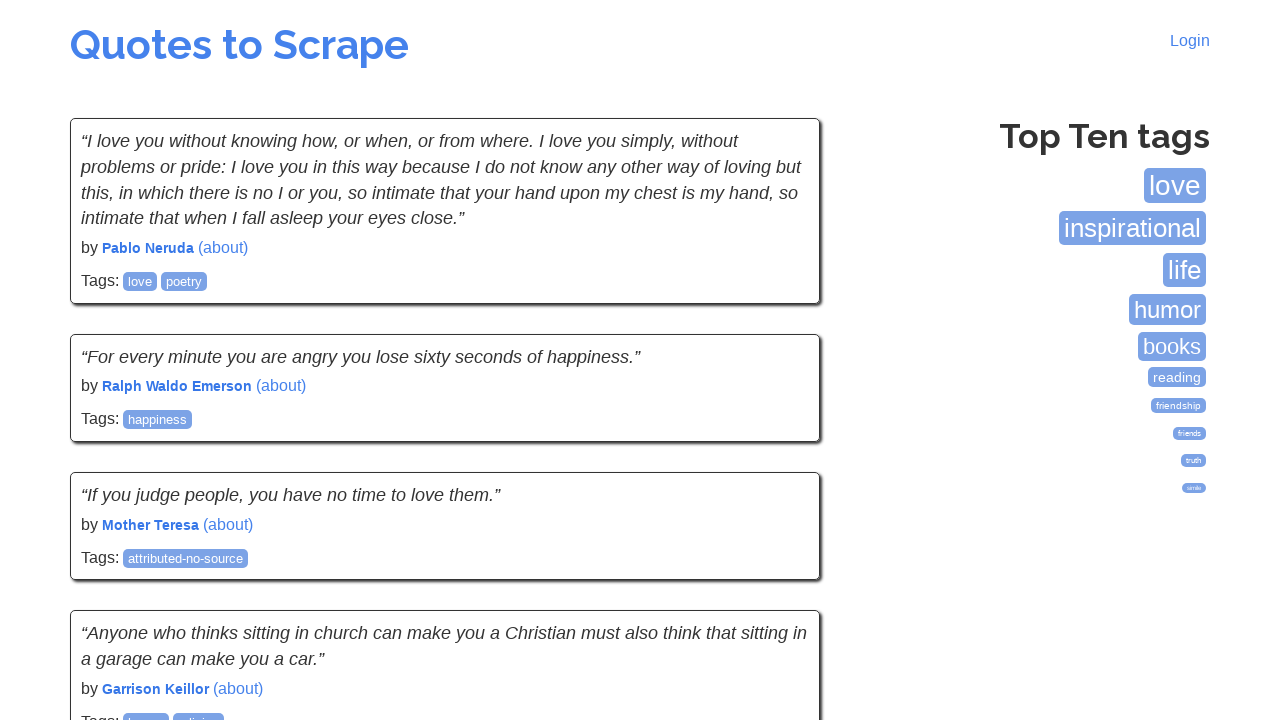

Waited for quotes to load on page 3
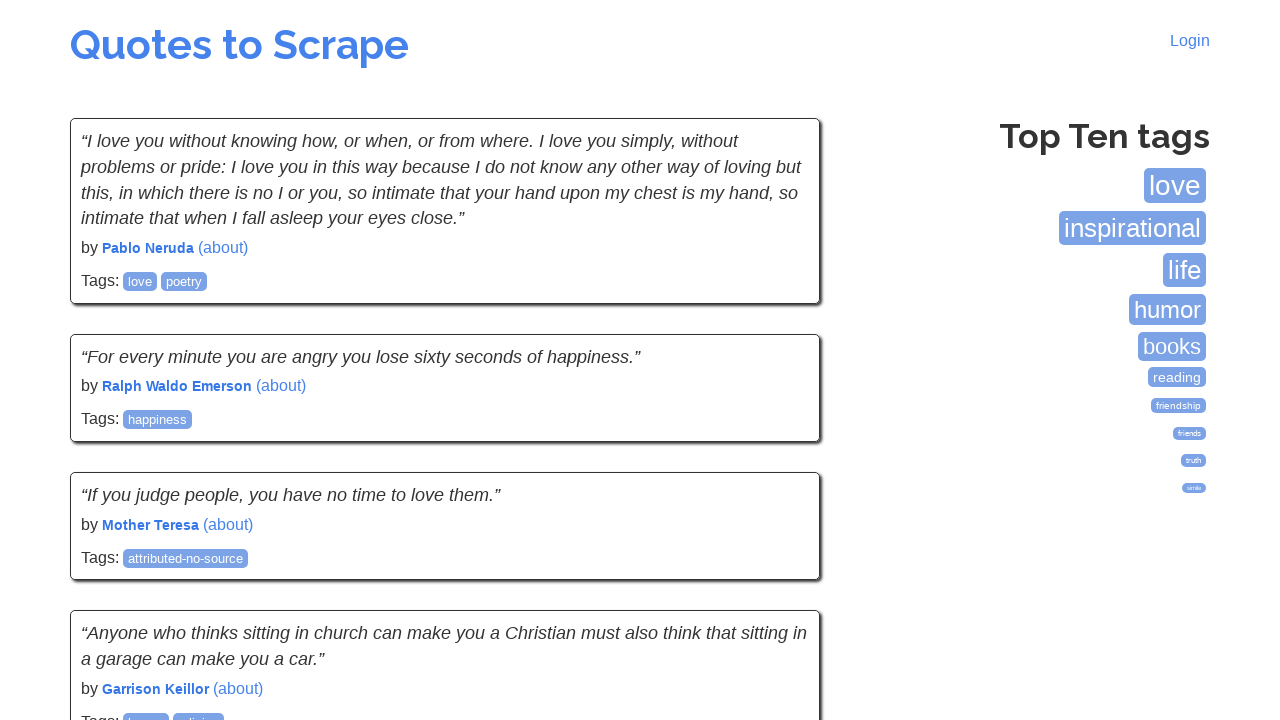

Re-located the Next button on page 3
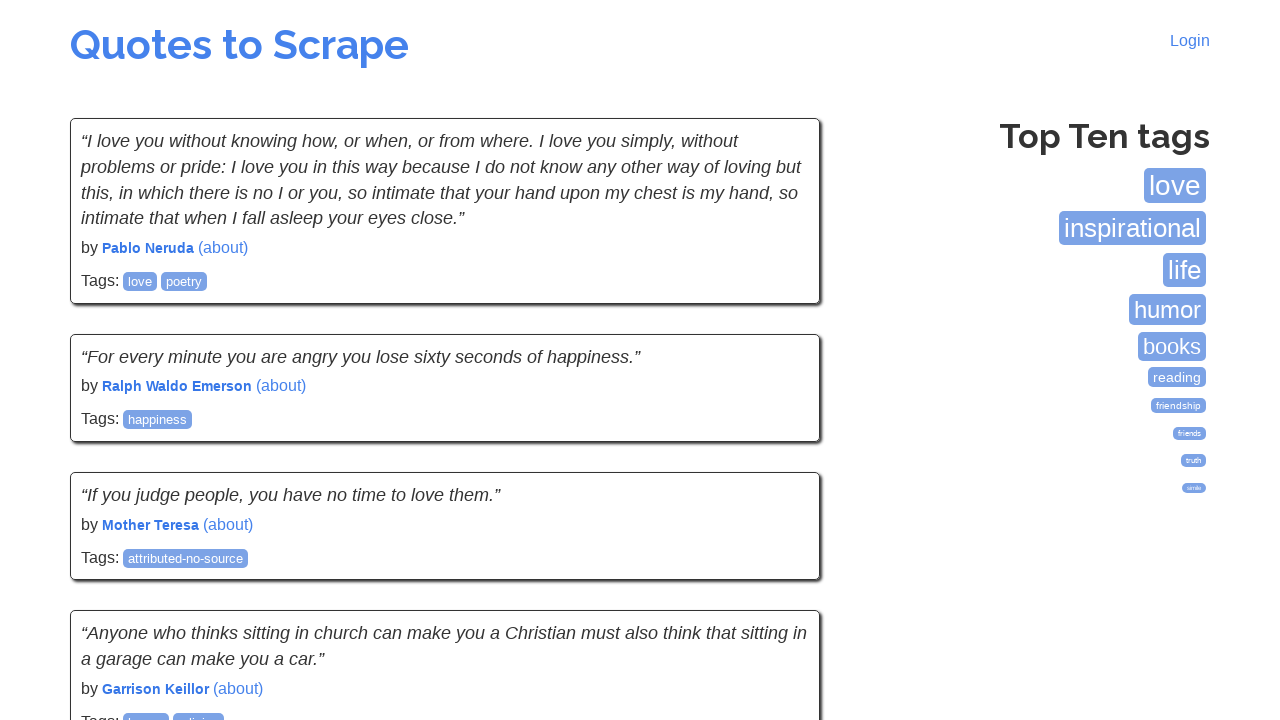

Clicked Next button to navigate to page 4 at (778, 542) on nav ul.pager a >> internal:text="Next "i
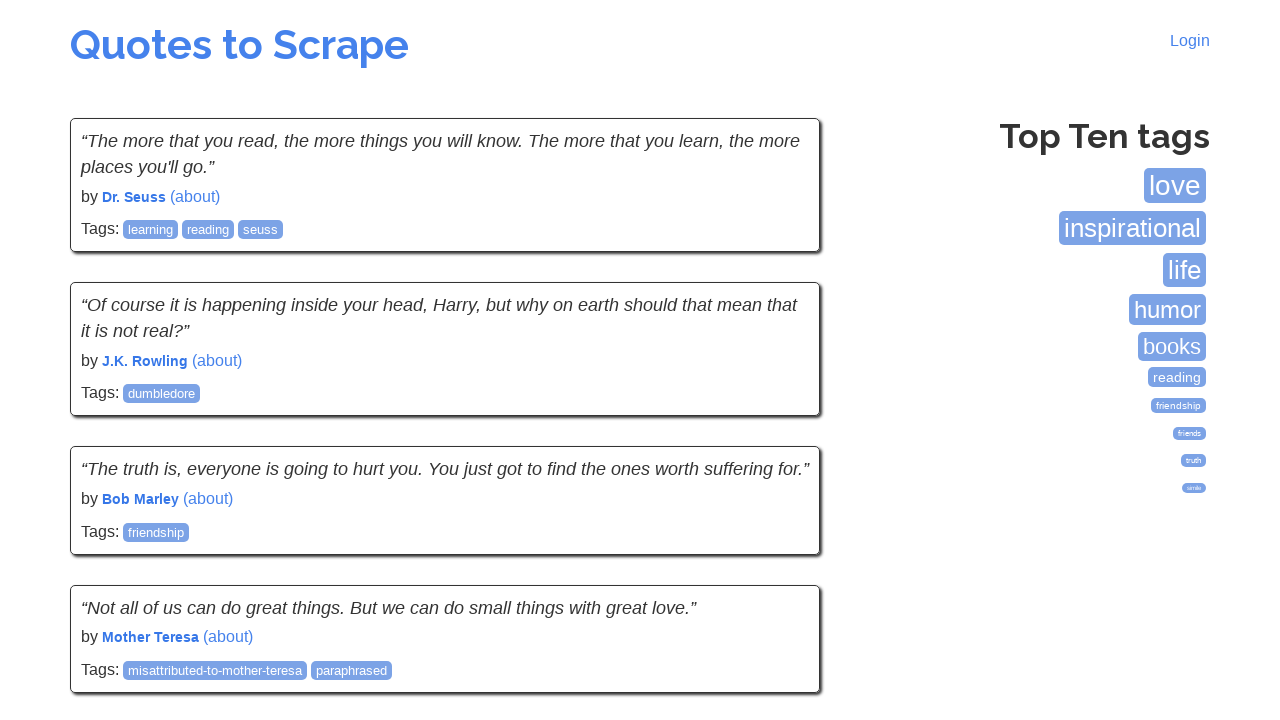

Waited for quotes to load on page 4
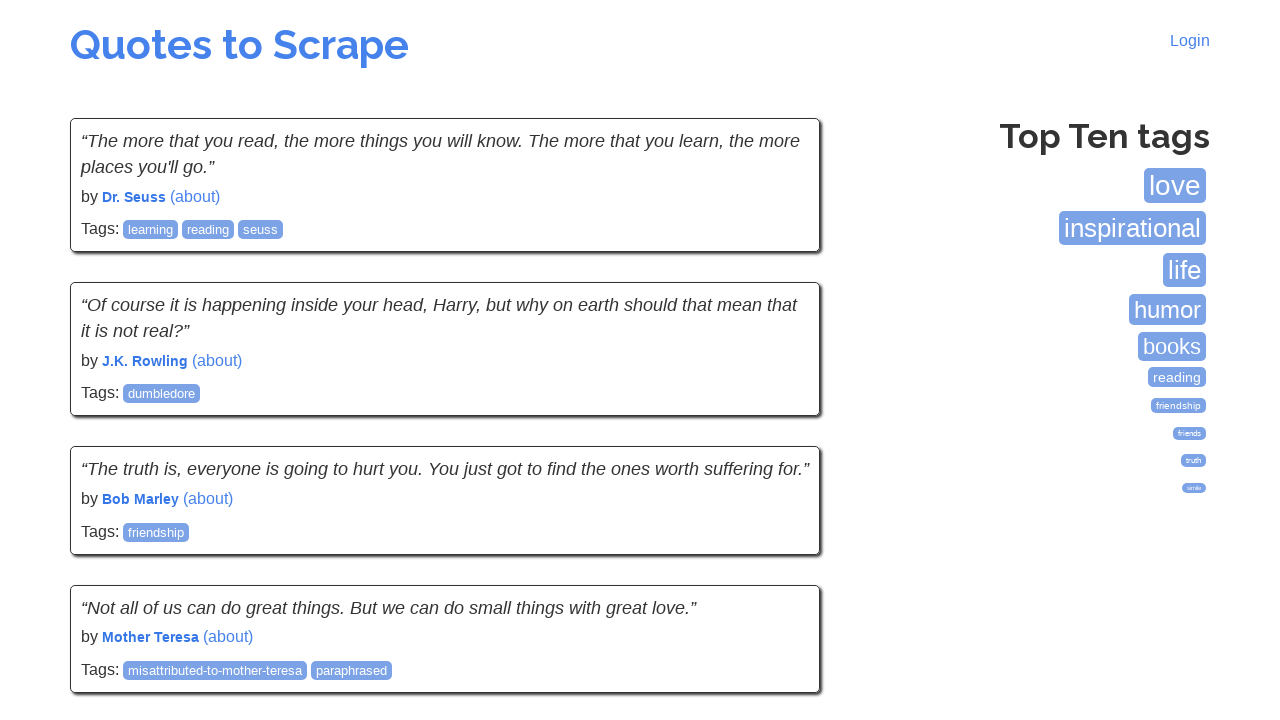

Re-located the Next button on page 4
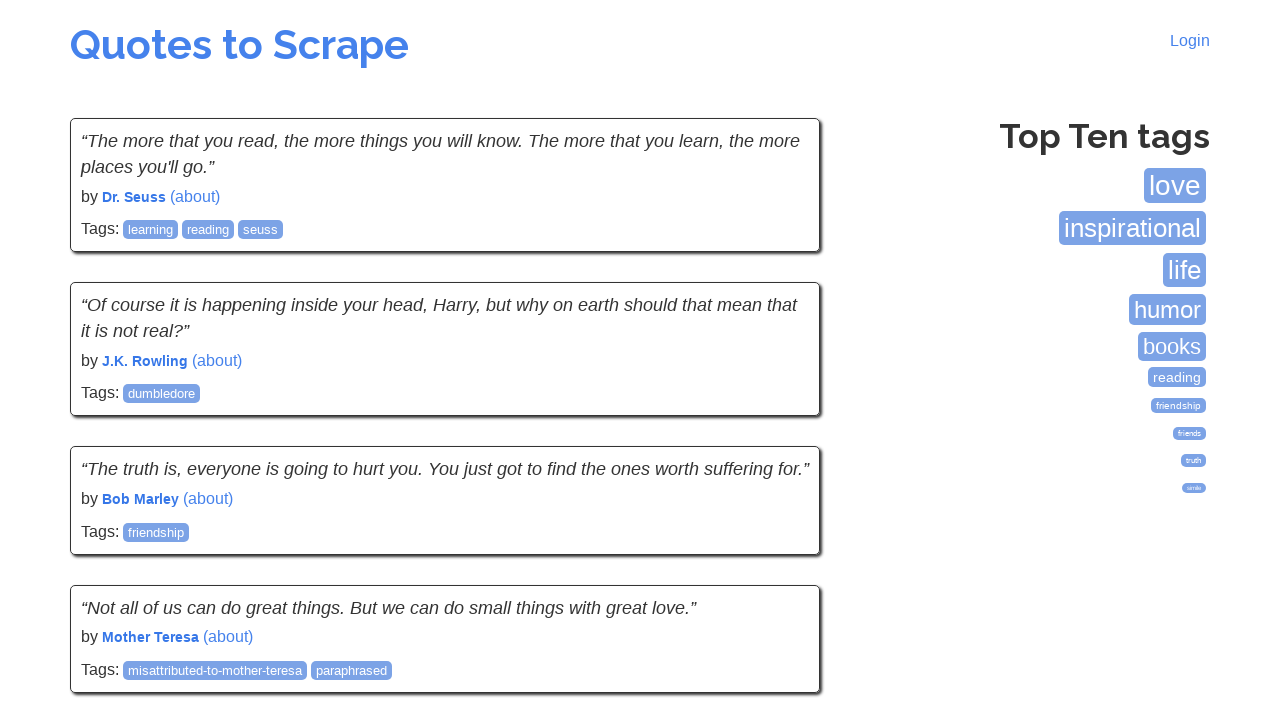

Clicked Next button to navigate to page 5 at (778, 542) on nav ul.pager a >> internal:text="Next "i
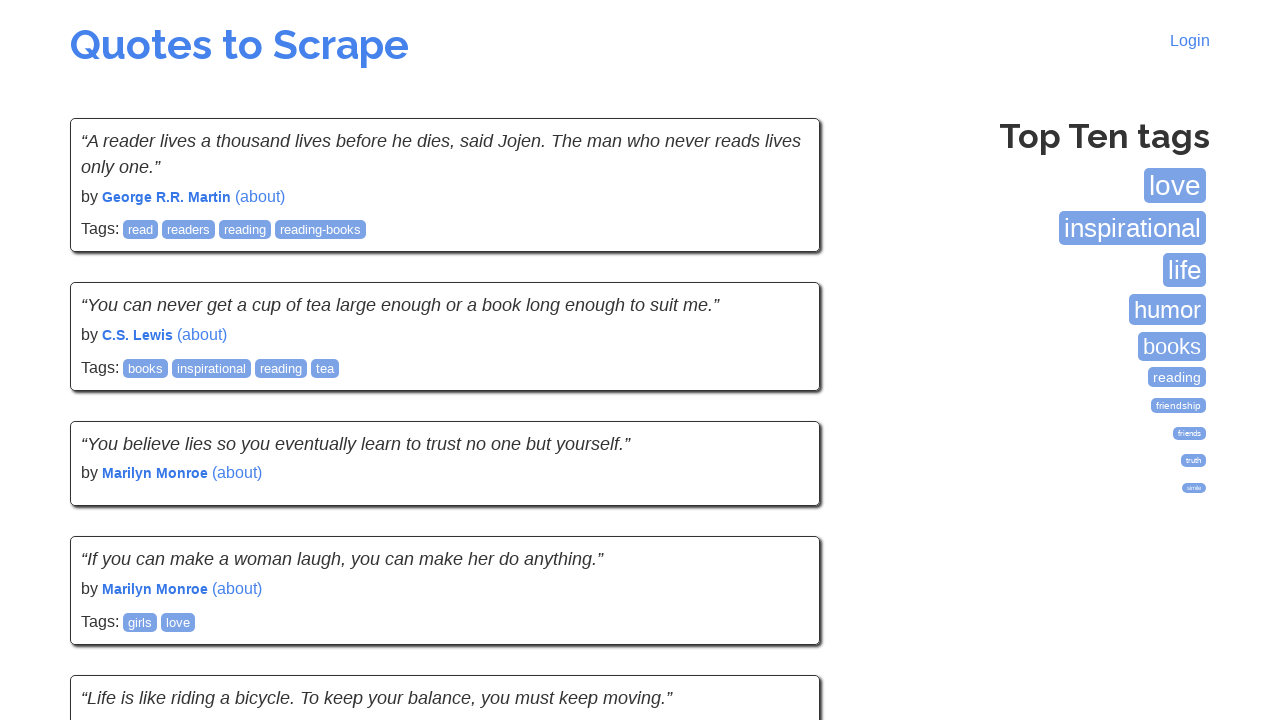

Waited for quotes to load on page 5
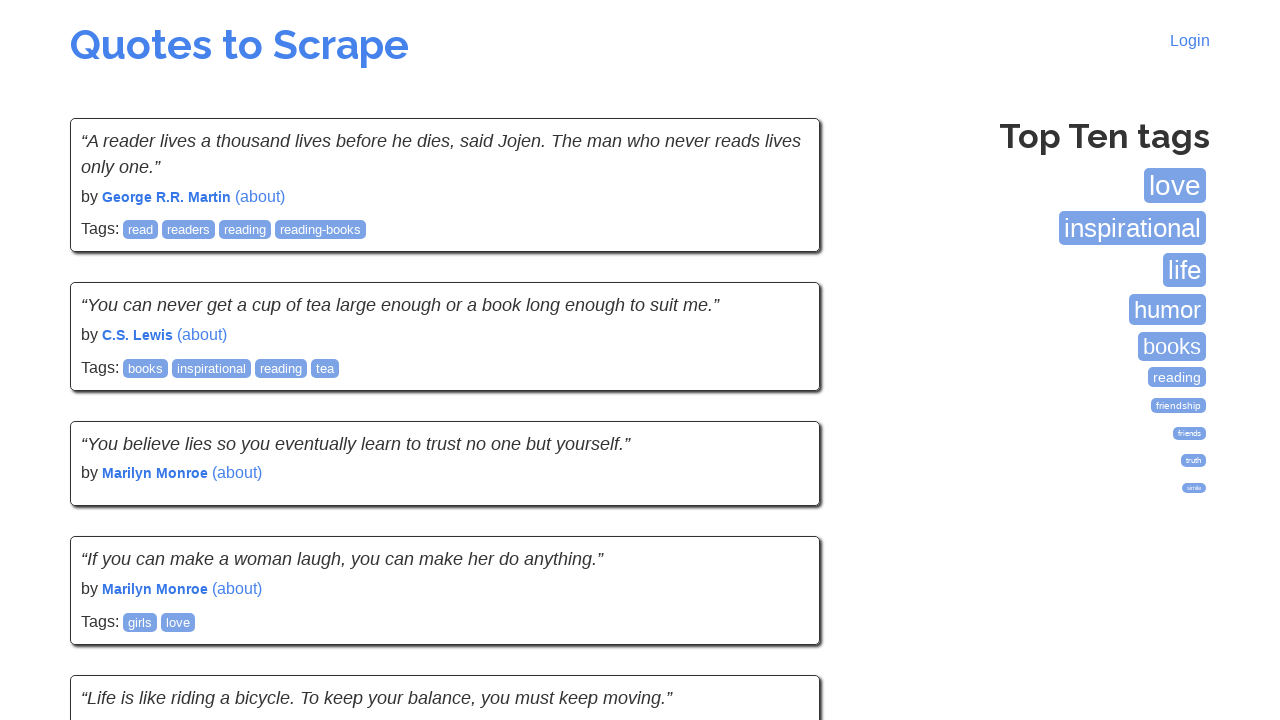

Re-located the Next button on page 5
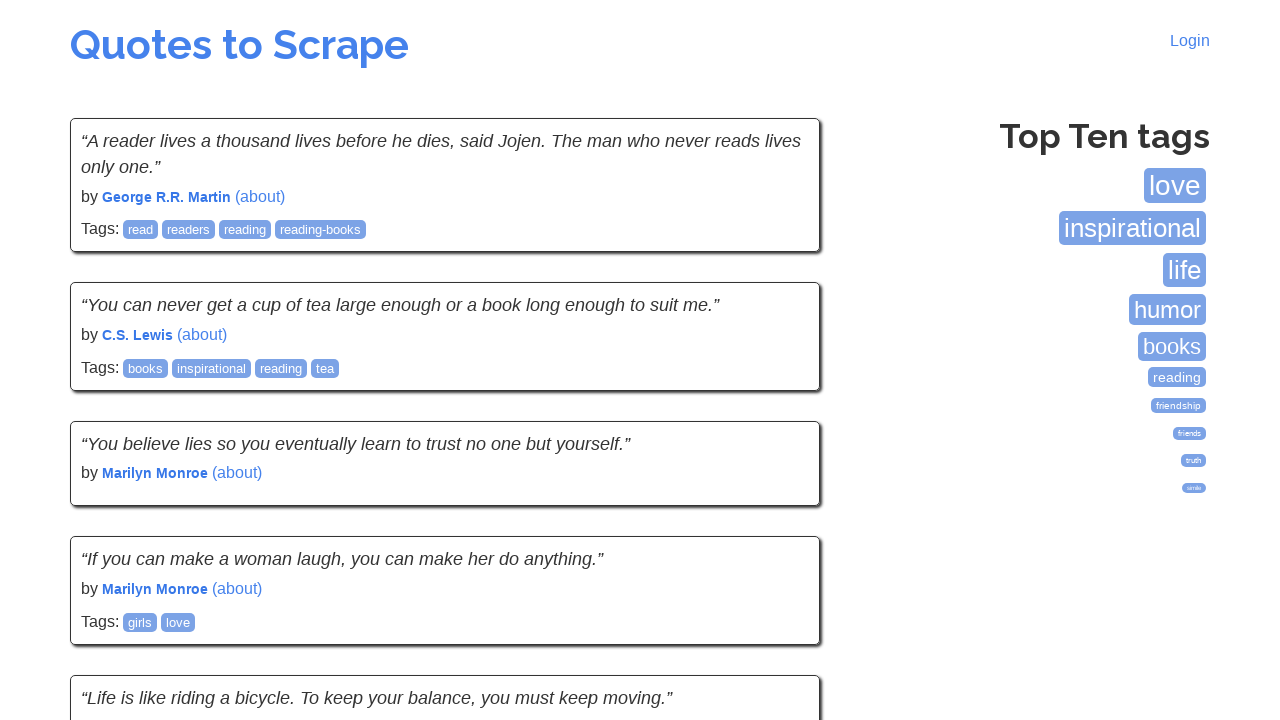

Clicked Next button to navigate to page 6 at (778, 541) on nav ul.pager a >> internal:text="Next "i
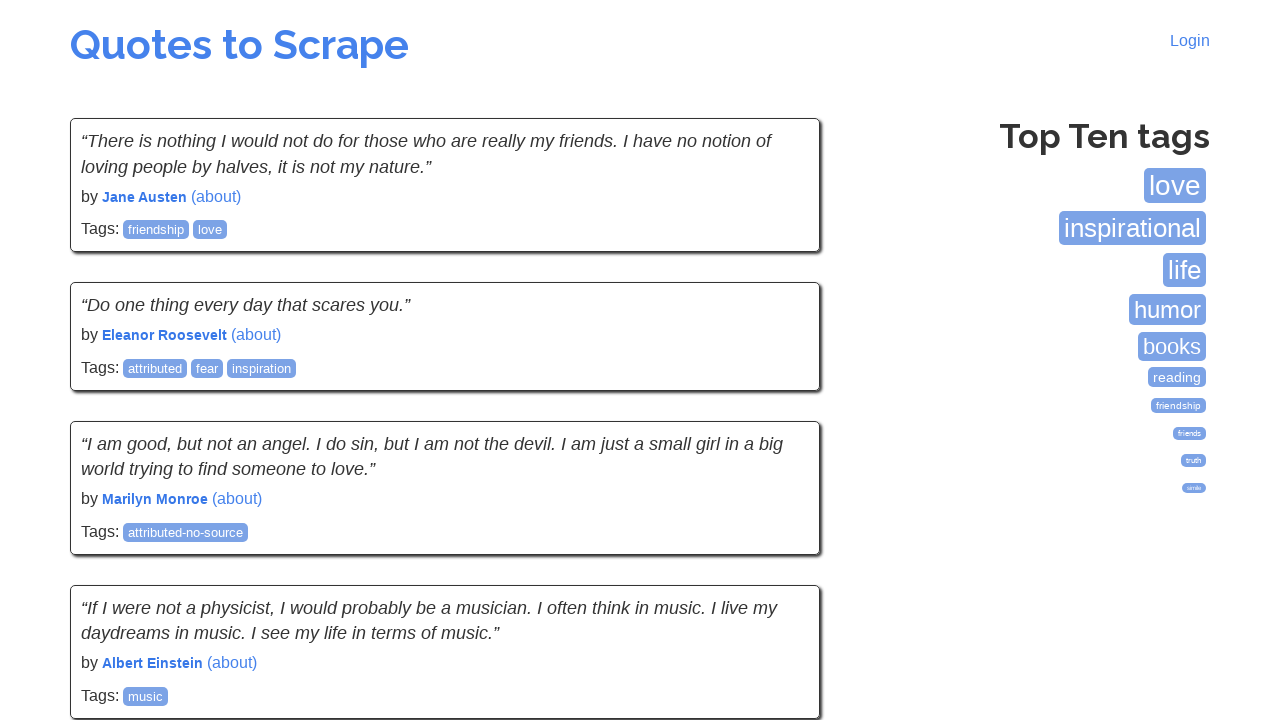

Waited for quotes to load on page 6
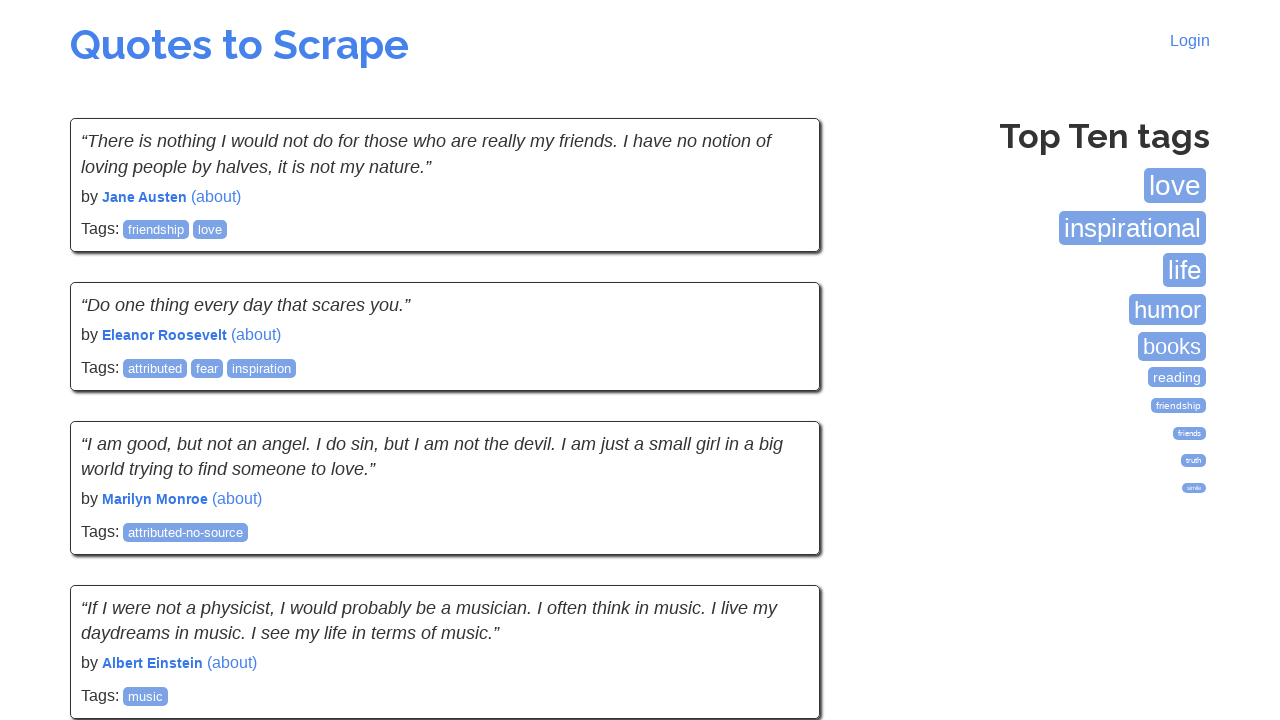

Re-located the Next button on page 6
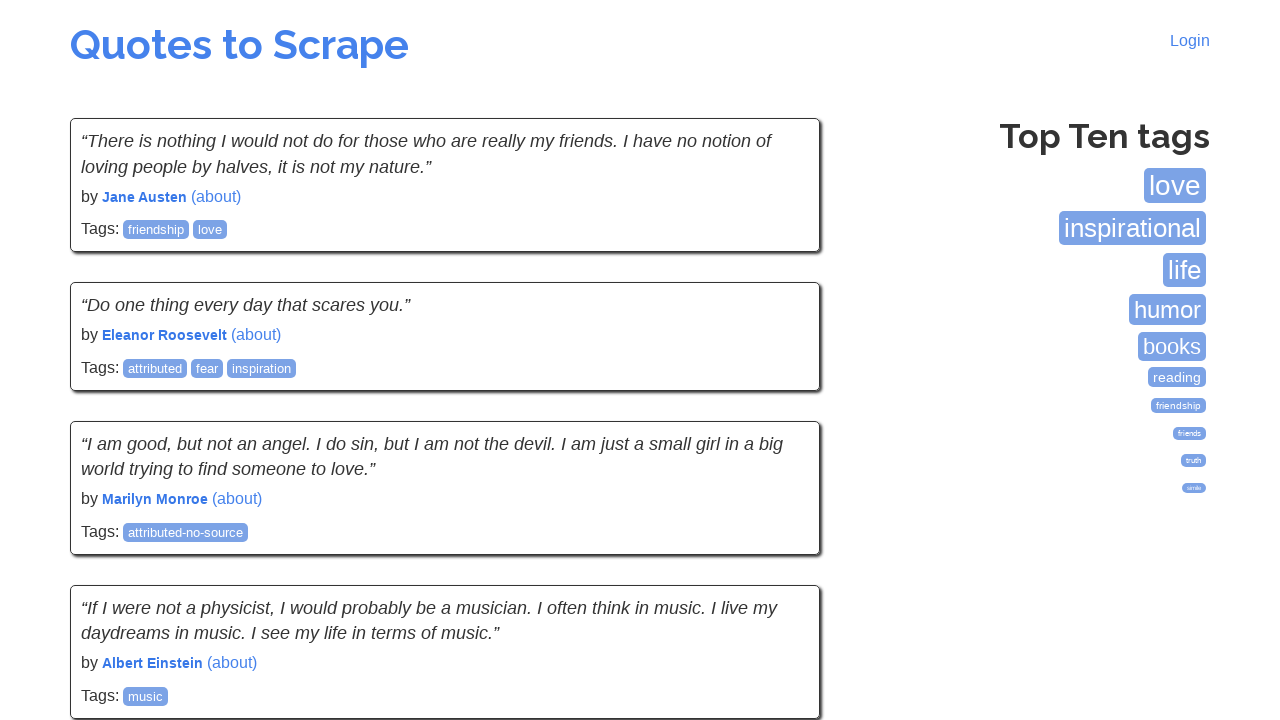

Clicked Next button to navigate to page 7 at (778, 542) on nav ul.pager a >> internal:text="Next "i
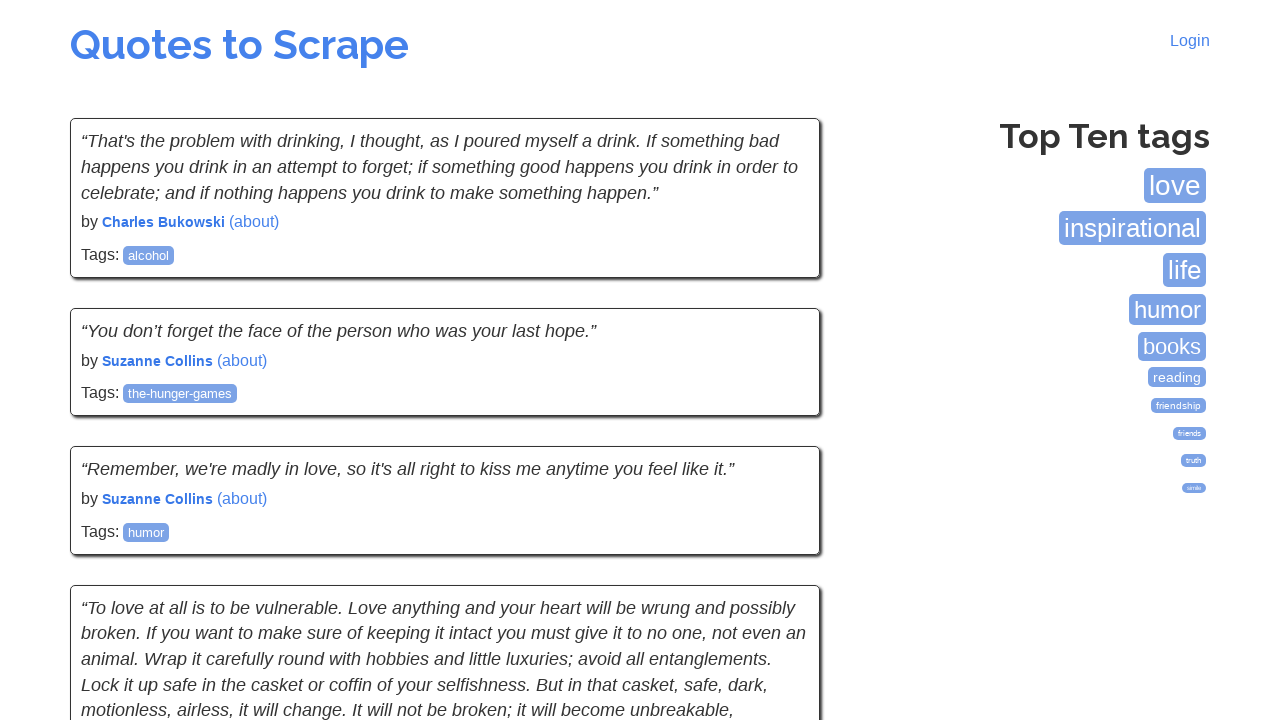

Waited for quotes to load on page 7
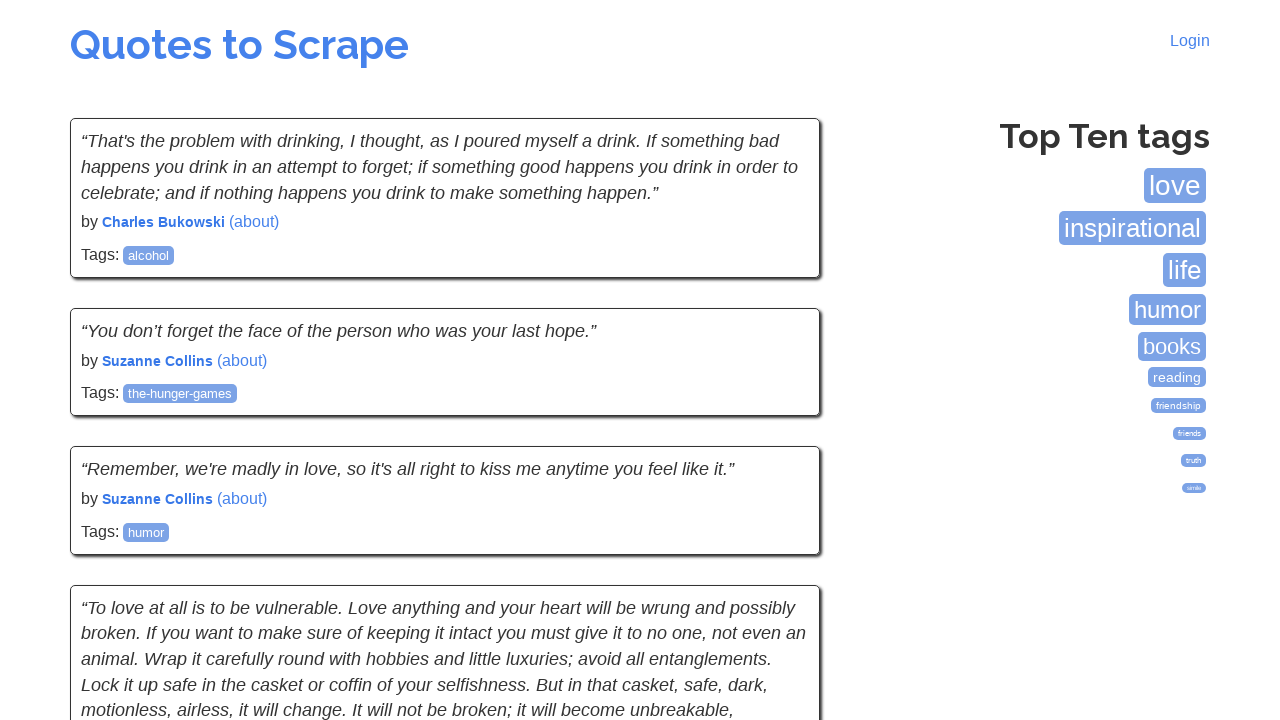

Re-located the Next button on page 7
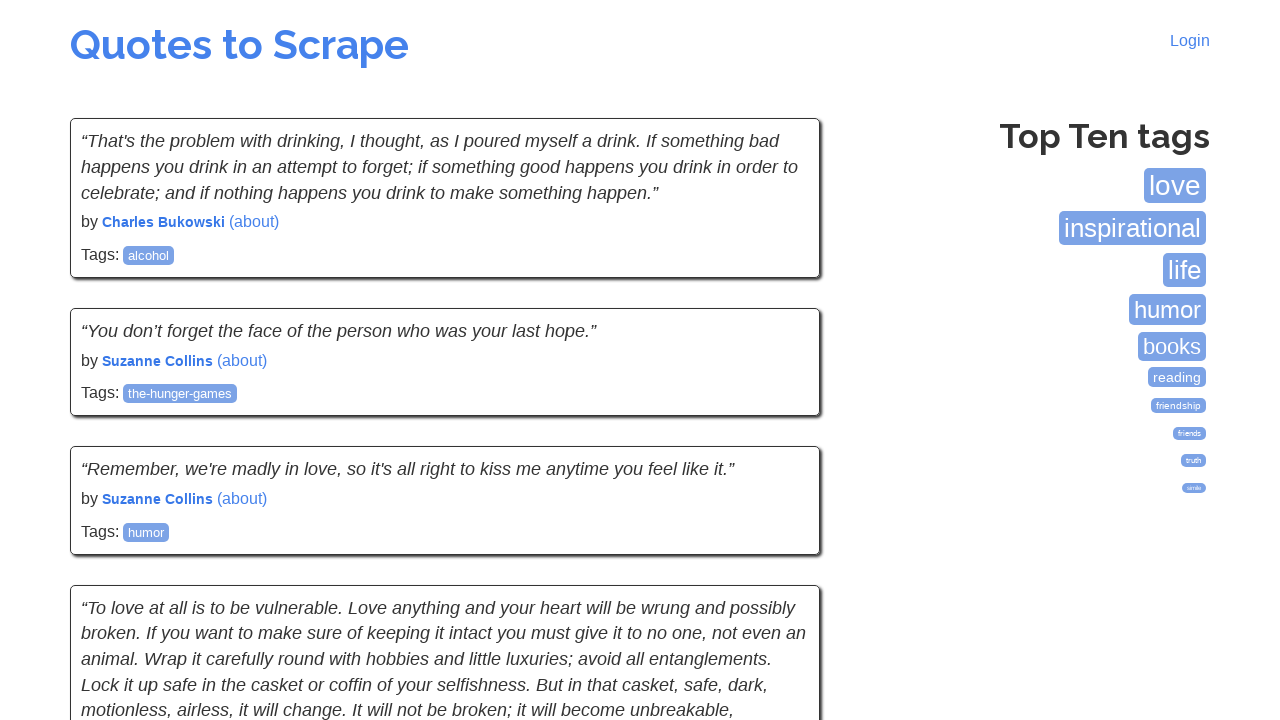

Clicked Next button to navigate to page 8 at (778, 542) on nav ul.pager a >> internal:text="Next "i
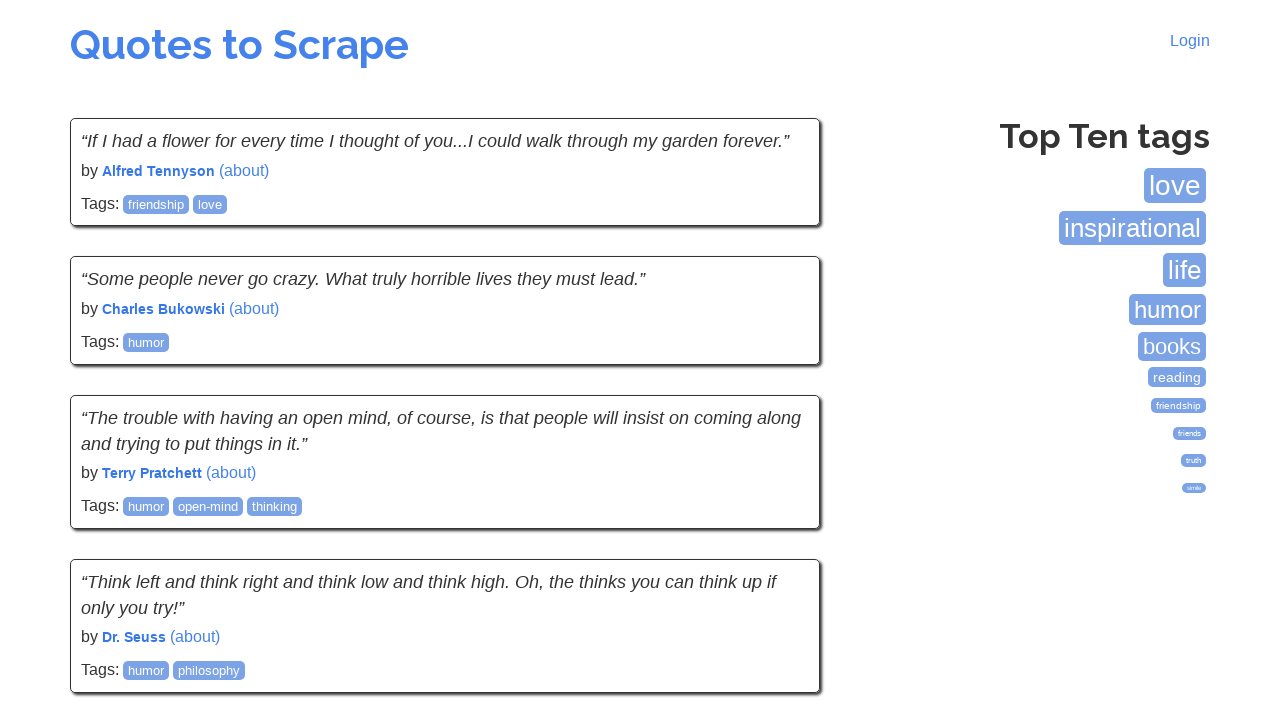

Waited for quotes to load on page 8
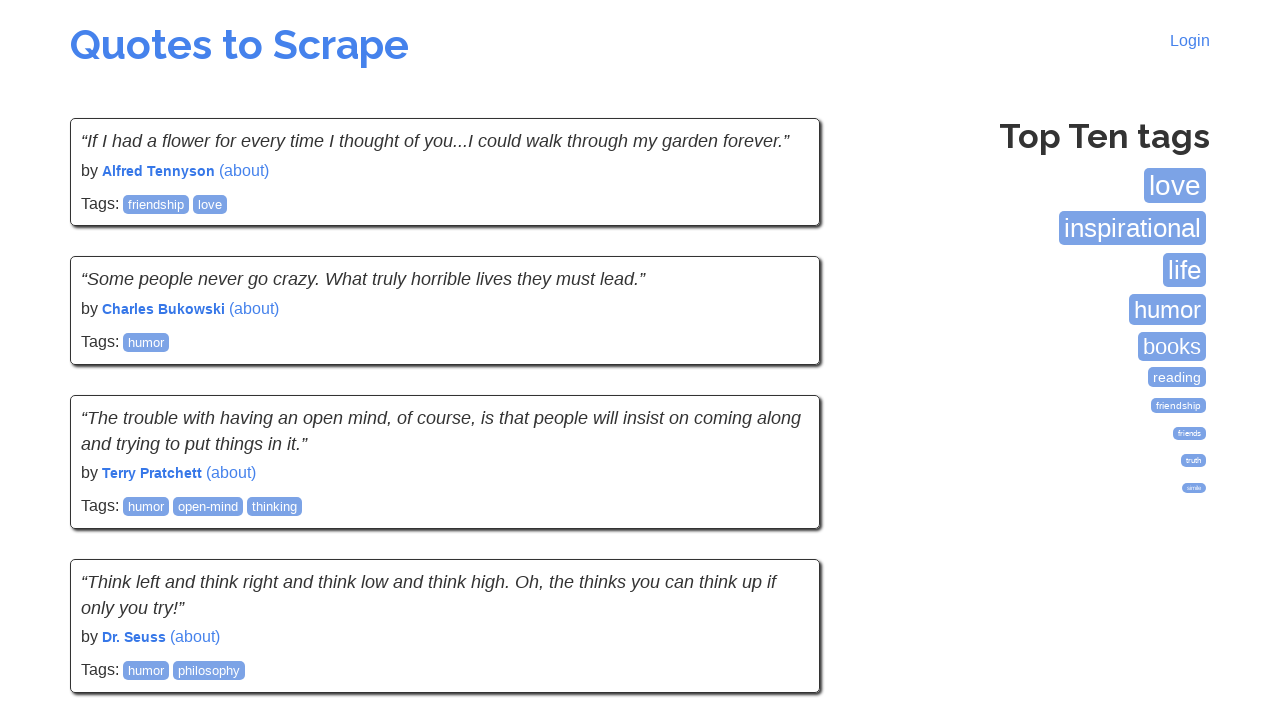

Re-located the Next button on page 8
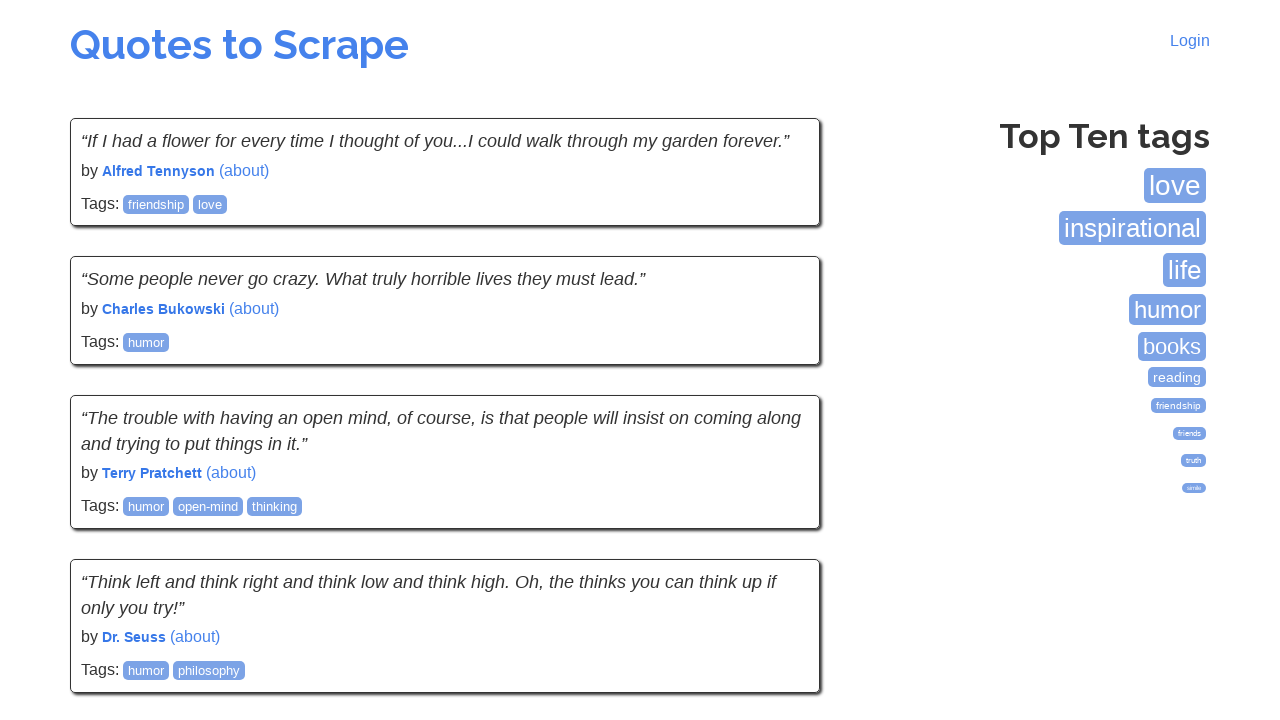

Clicked Next button to navigate to page 9 at (778, 542) on nav ul.pager a >> internal:text="Next "i
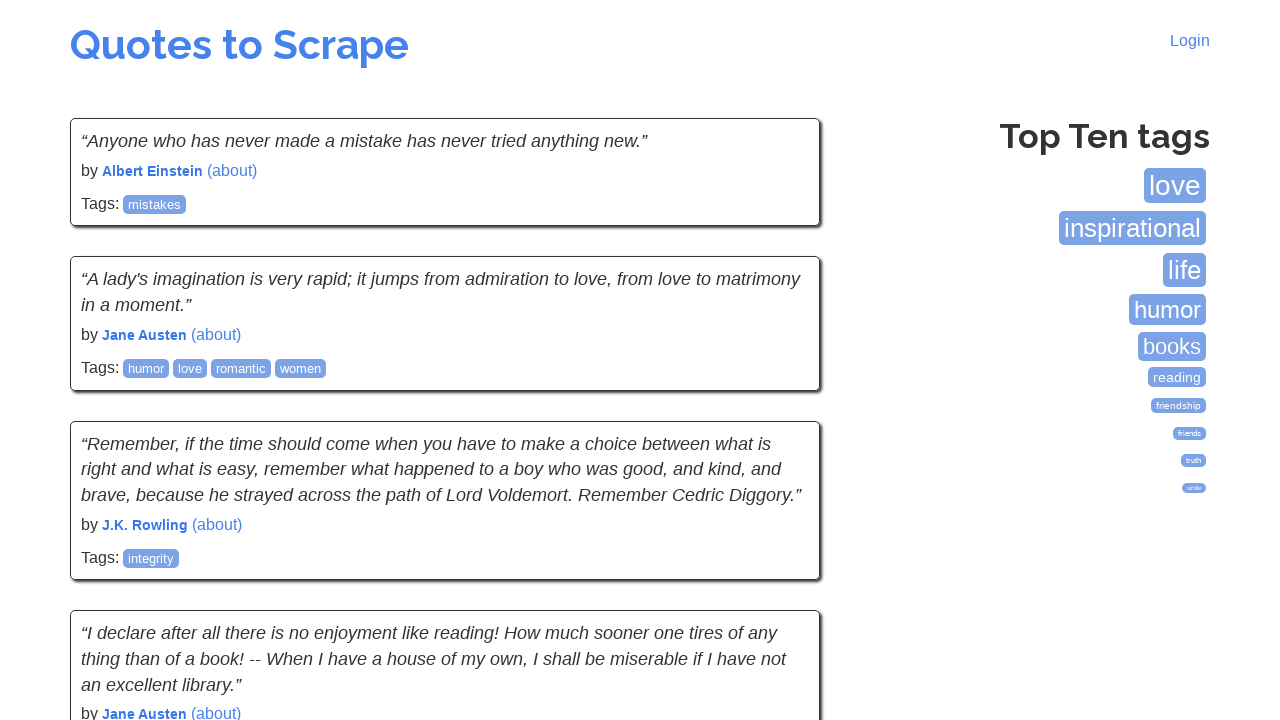

Waited for quotes to load on page 9
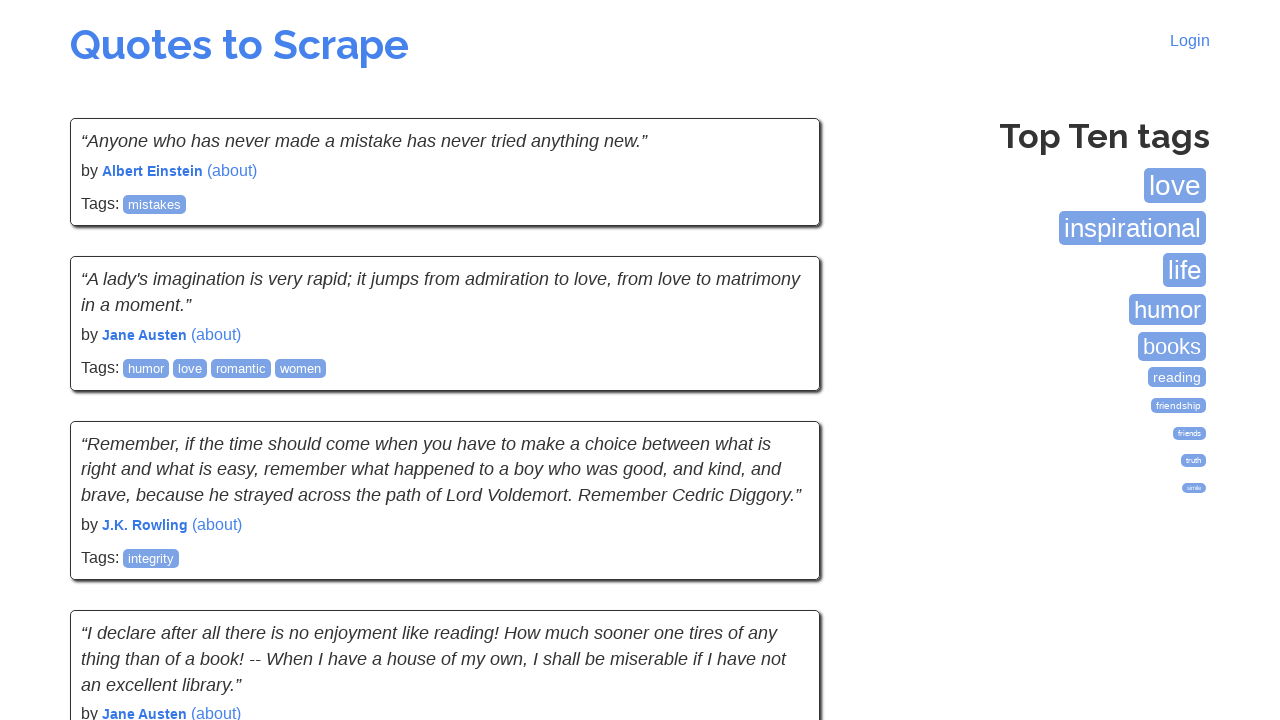

Re-located the Next button on page 9
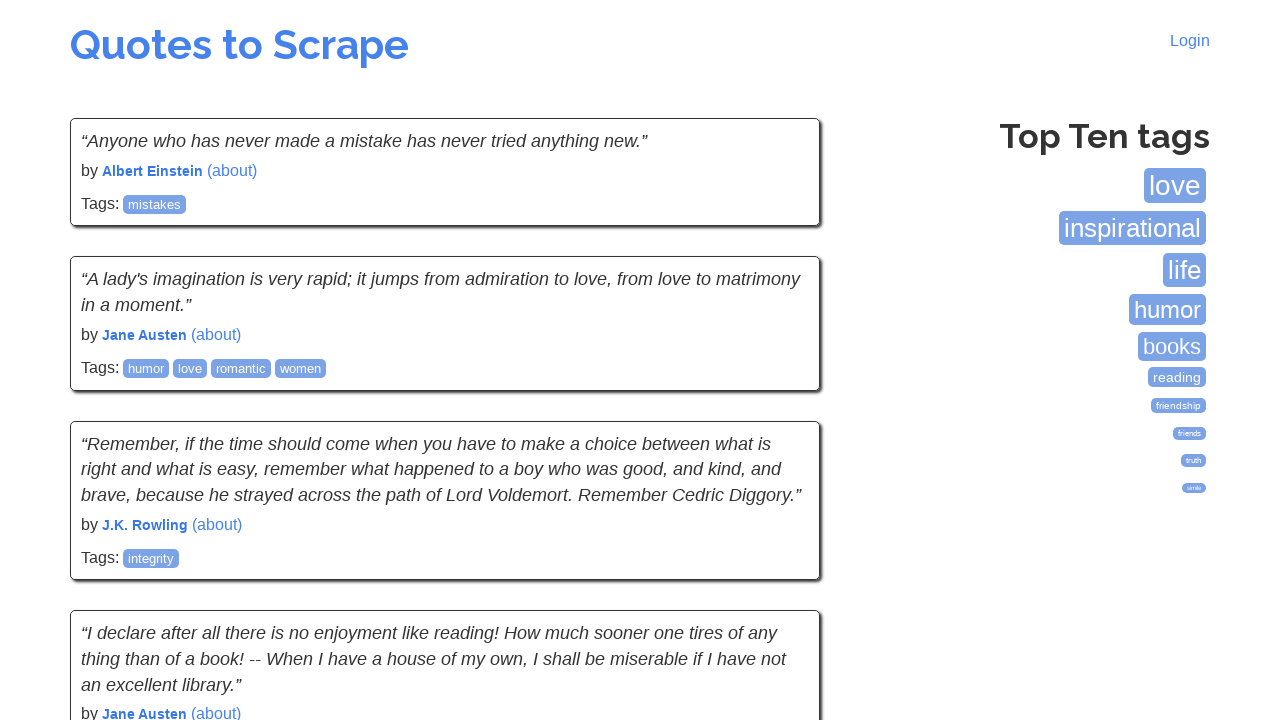

Clicked Next button to navigate to page 10 at (778, 542) on nav ul.pager a >> internal:text="Next "i
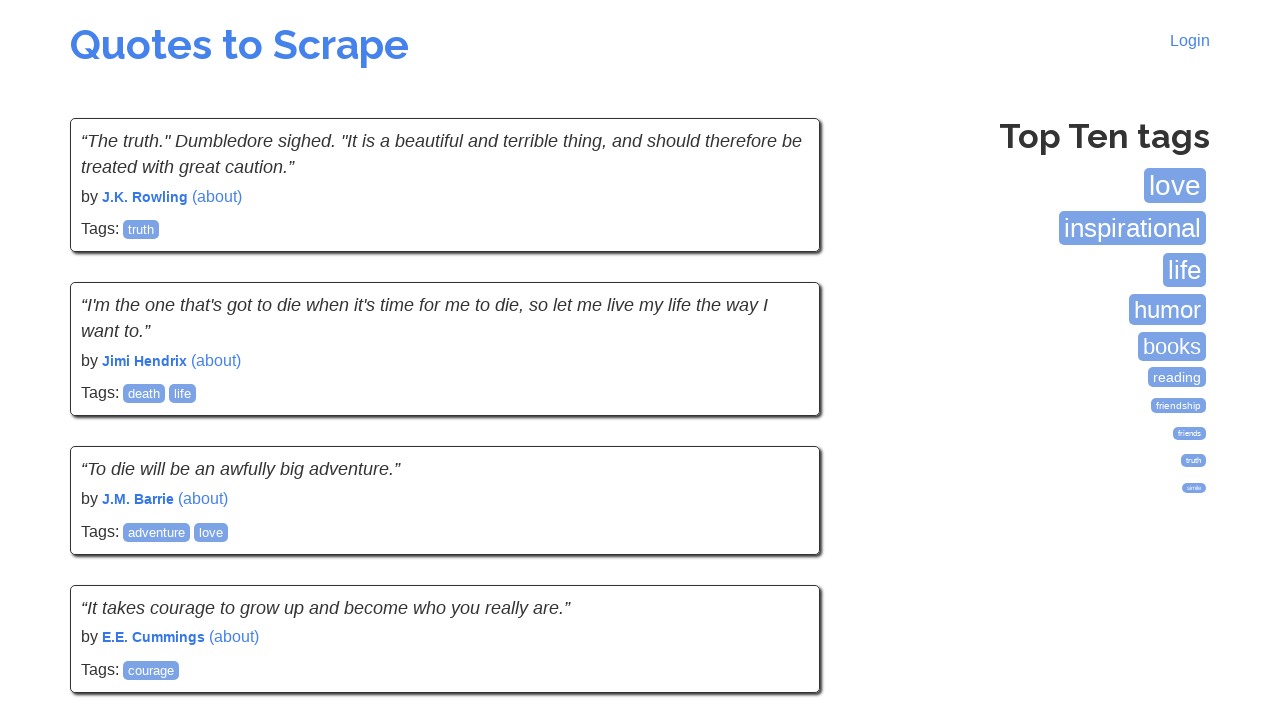

Waited for quotes to load on page 10
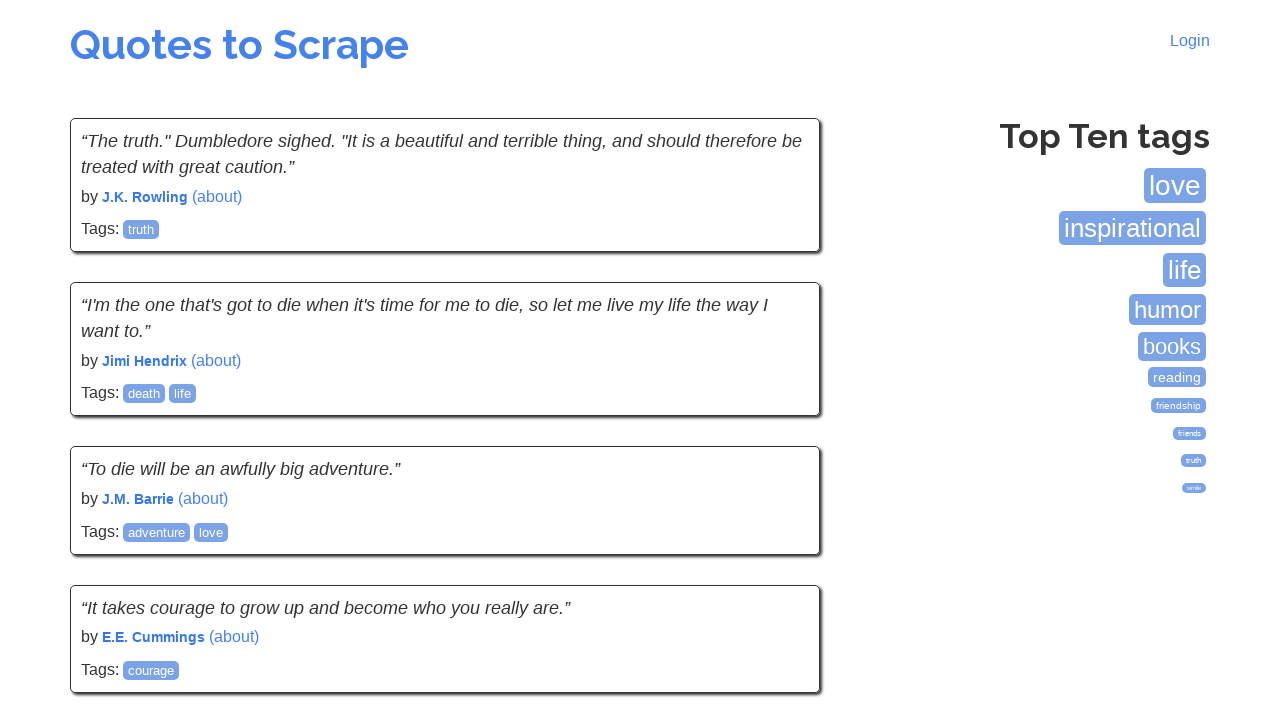

Re-located the Next button on page 10
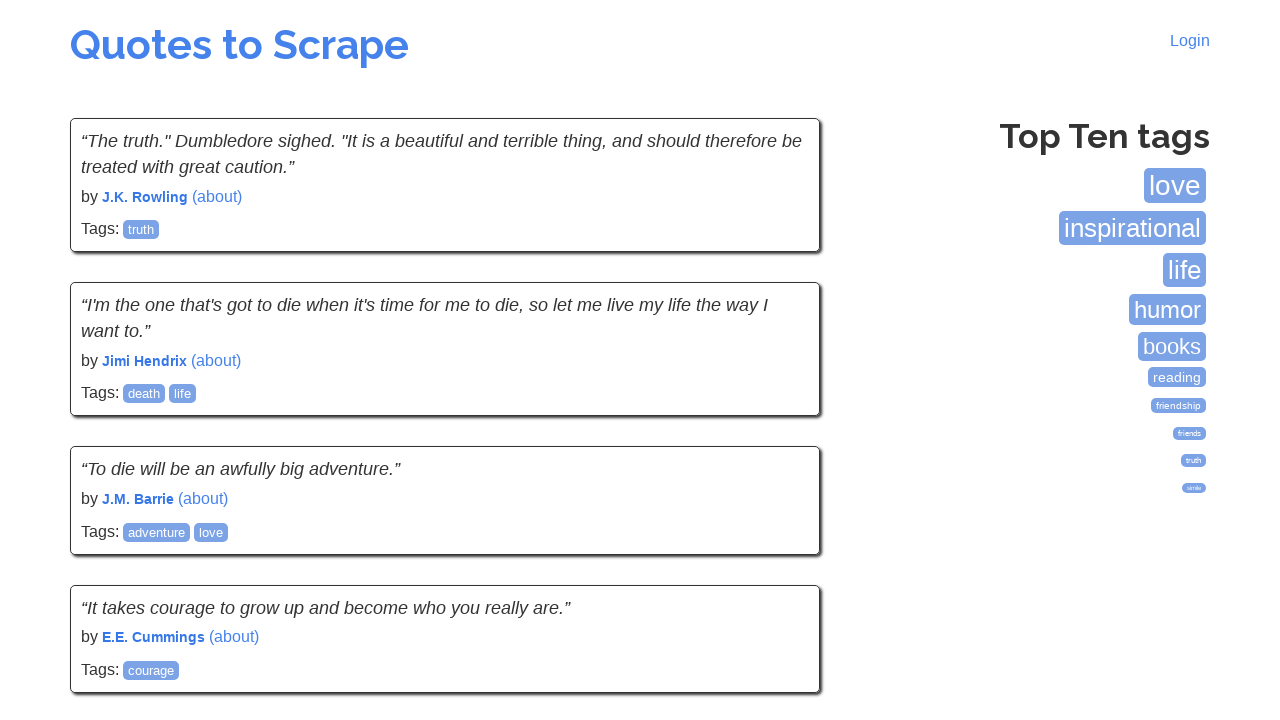

Verified quotes are loaded after navigating through 10 pages
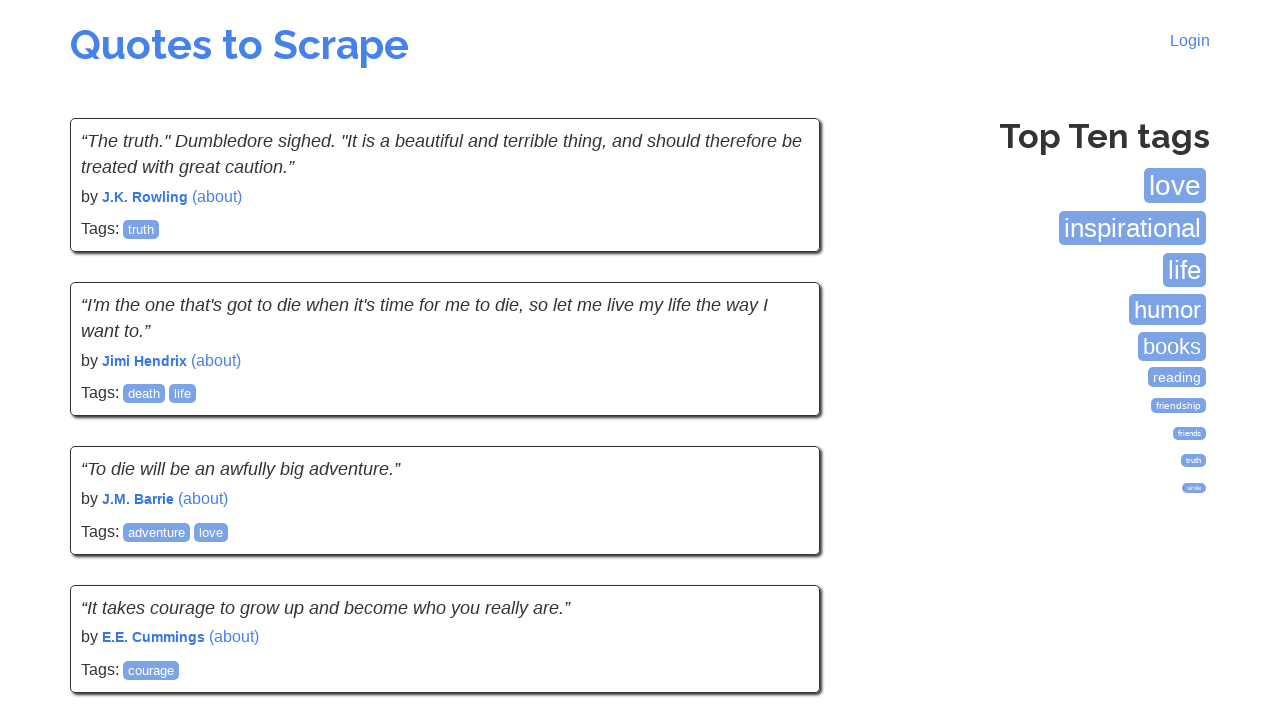

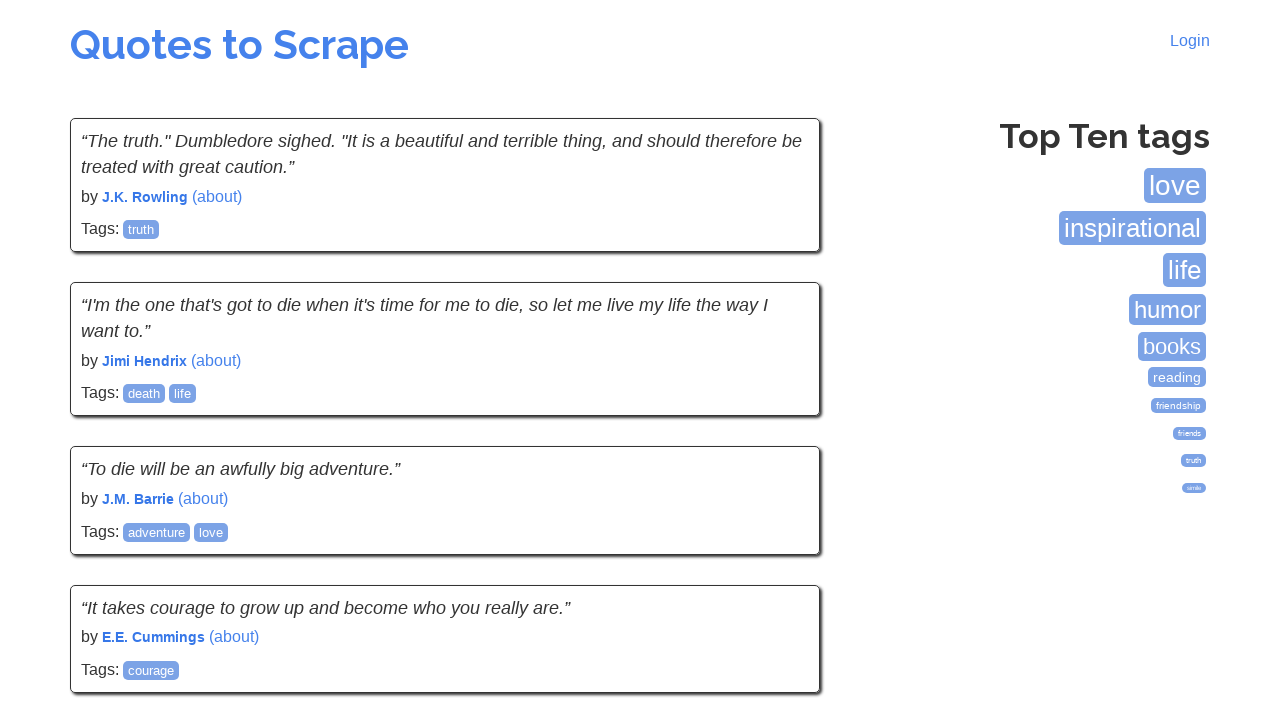